Navigates to Goodreads homepage and verifies the page title

Starting URL: https://www.goodreads.com/

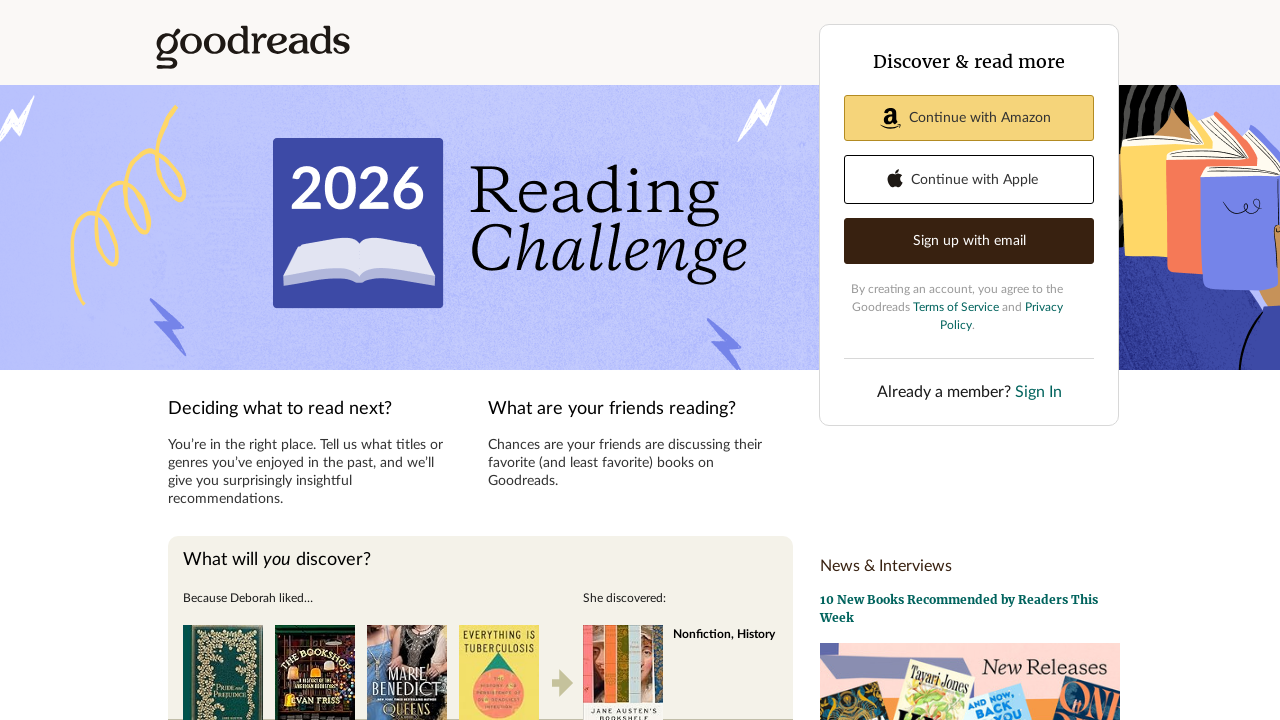

Navigated to Goodreads homepage
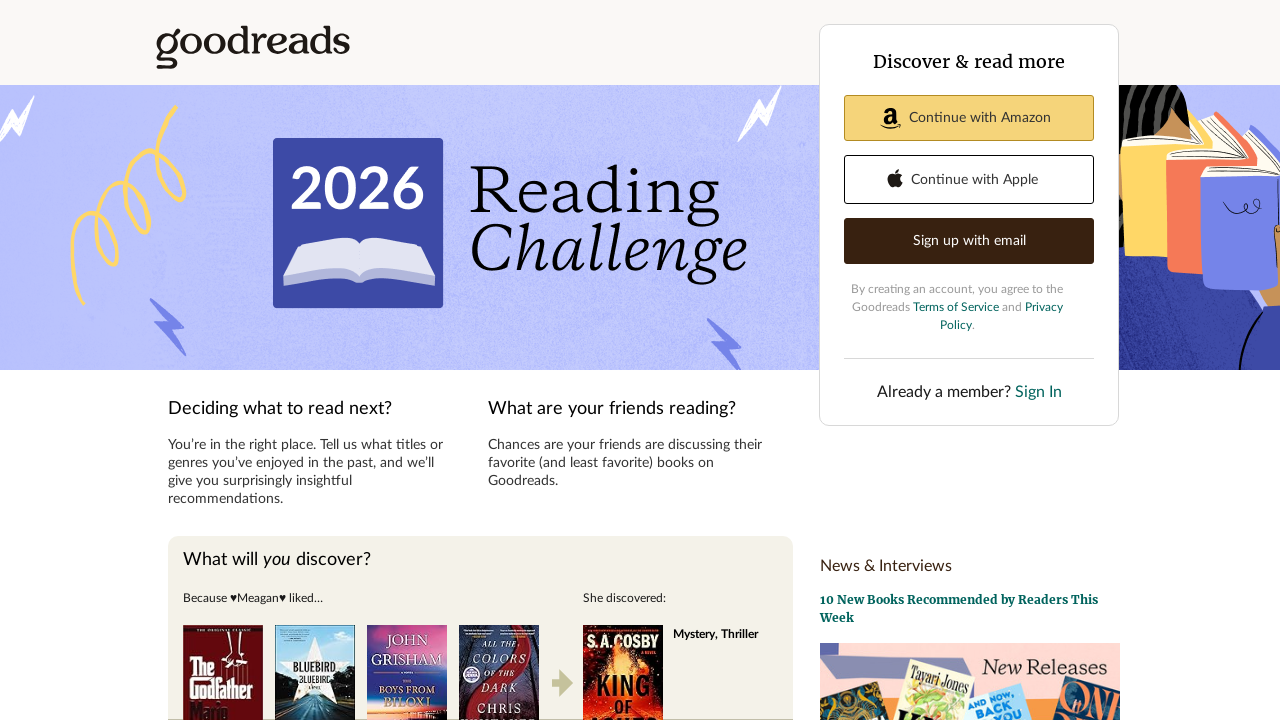

Verified page title is 'Goodreads | Meet your next favorite book'
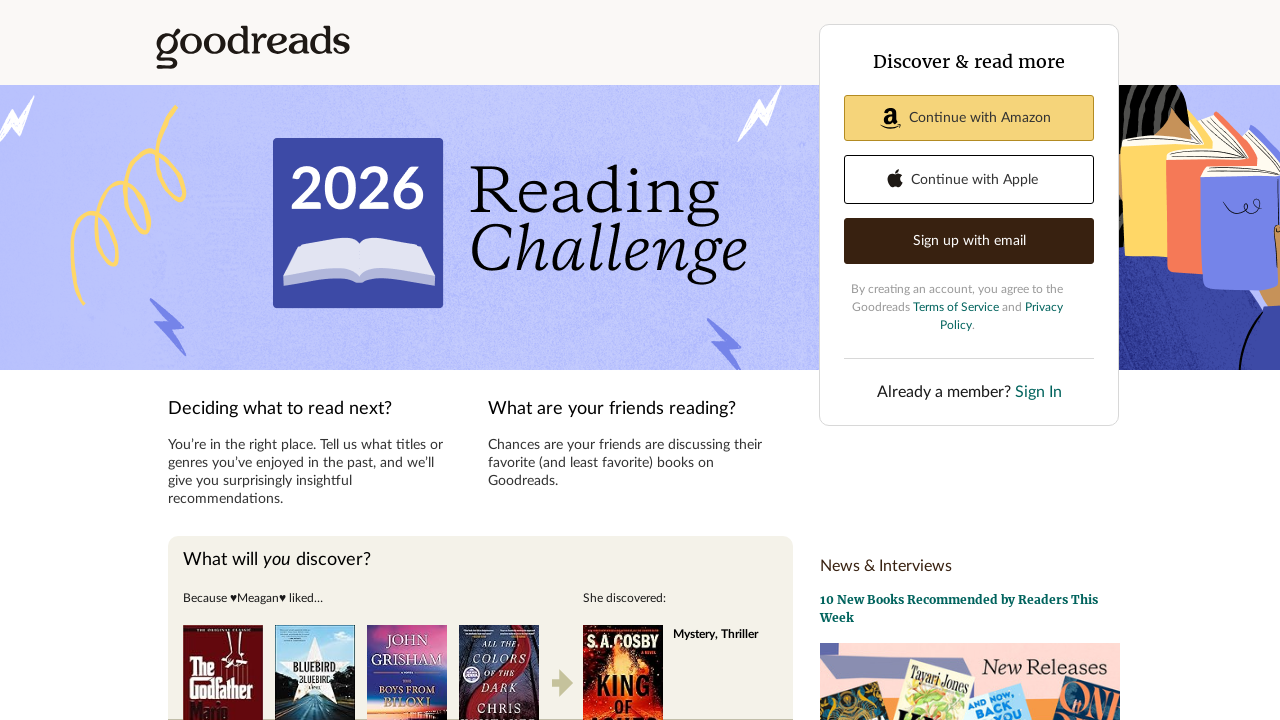

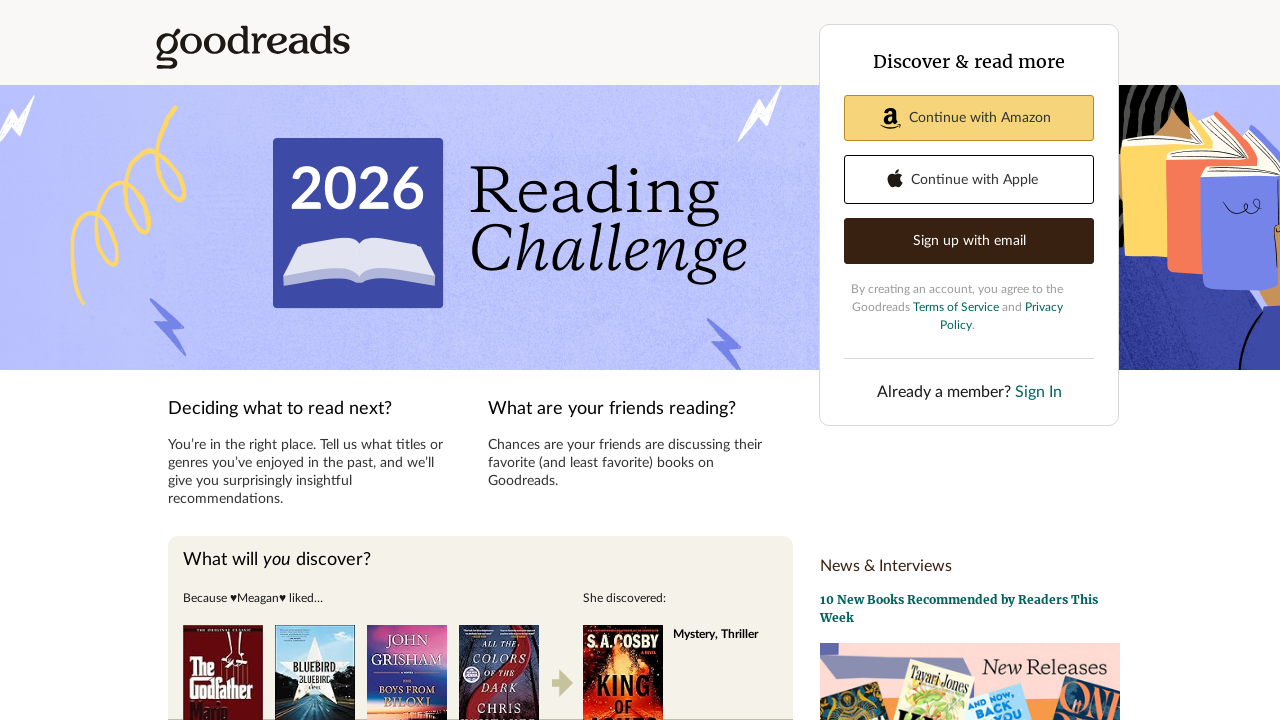